Tests getting results for a valid title search by opening the search bar and typing a chapter title query

Starting URL: https://guya.moe/read/manga/Kaguya-Wants-To-Be-Confessed-To/163/1/

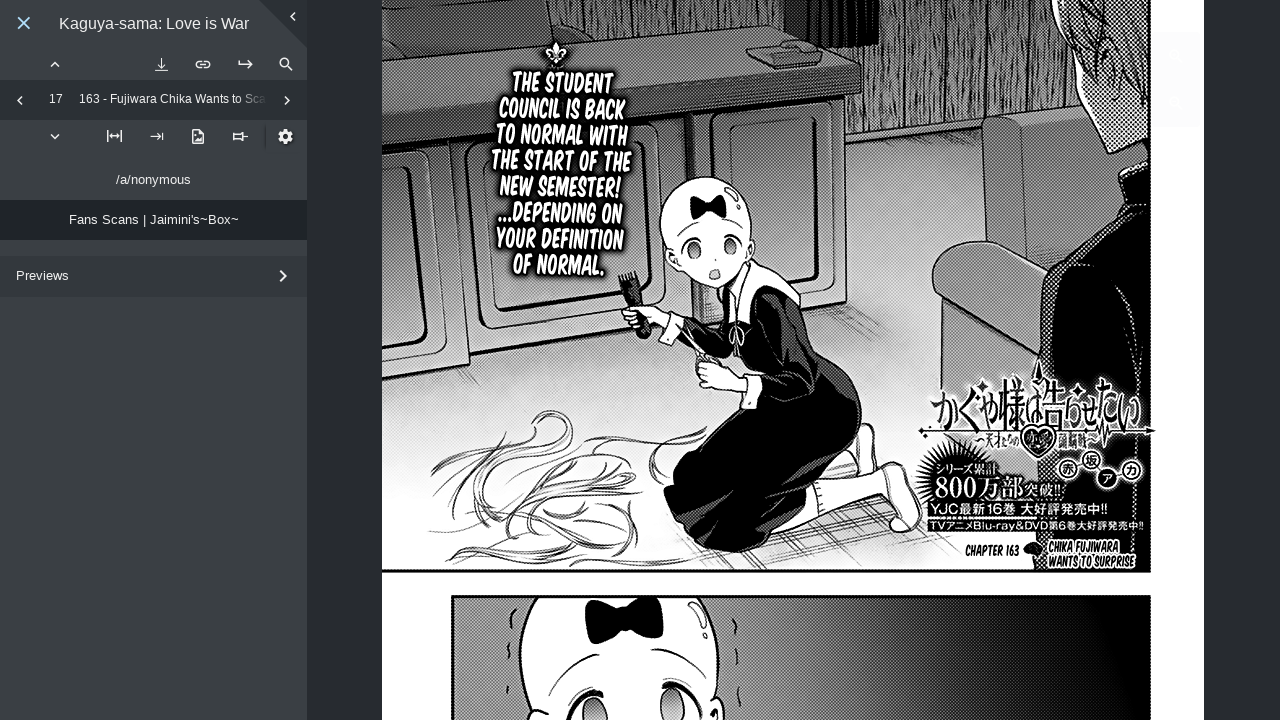

Search button became visible
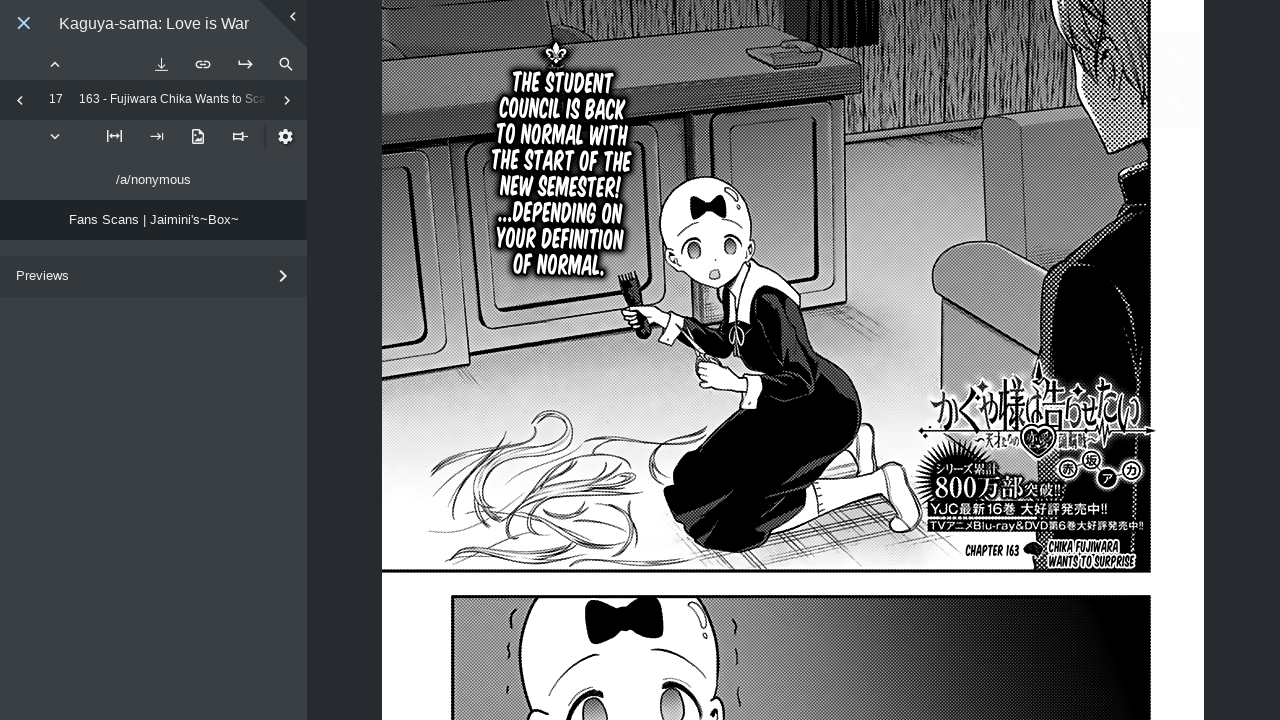

Clicked search button to open search bar at (286, 64) on .search
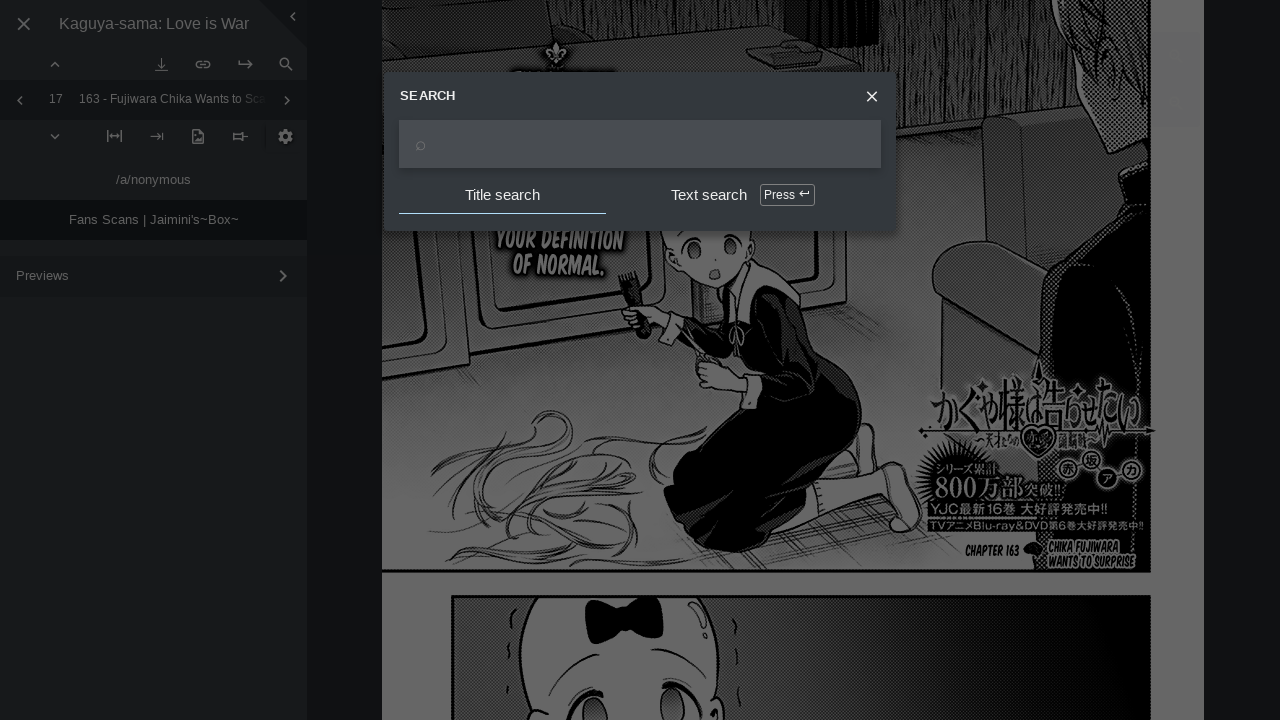

Search input field became visible
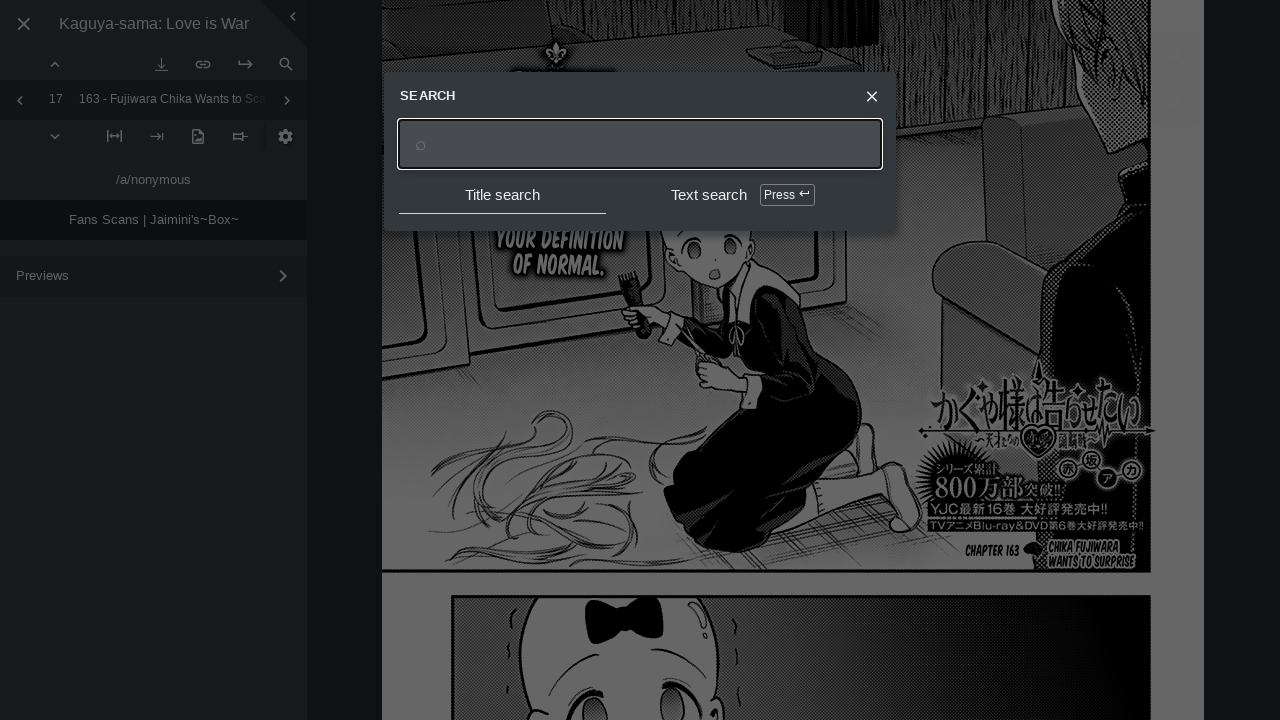

Typed search query: 'Kaguya Wants to Eat'
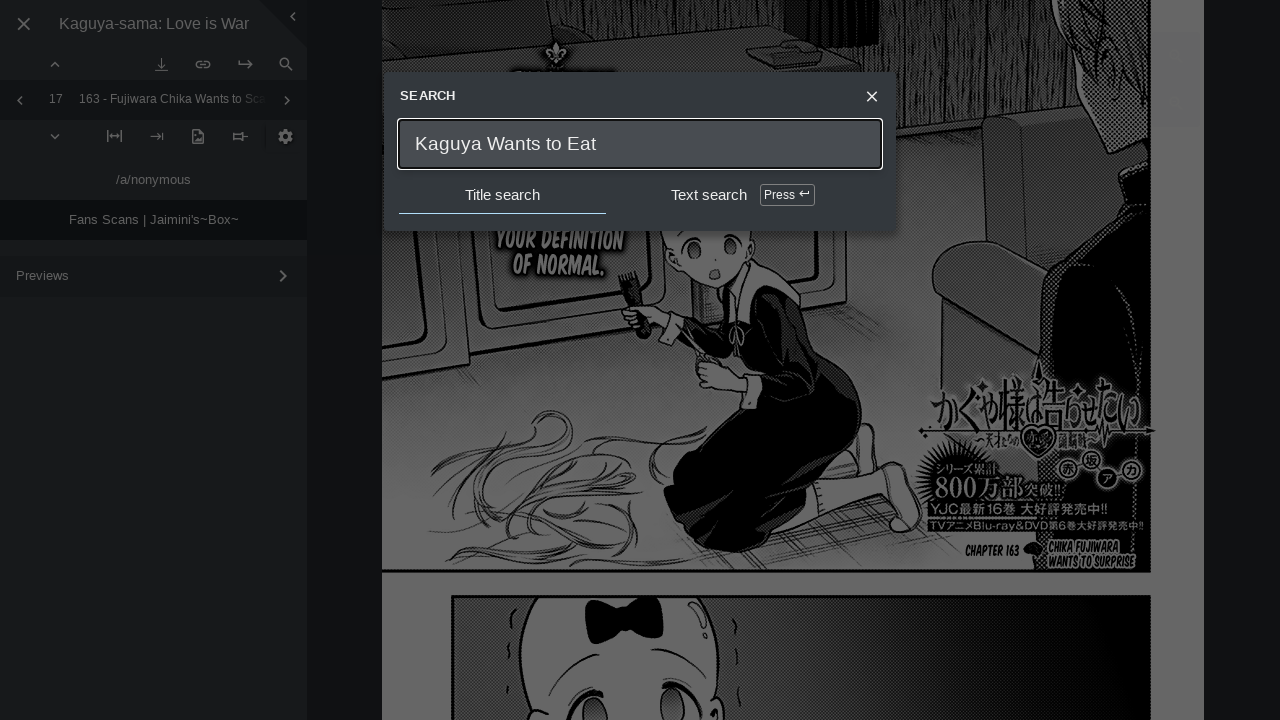

Search results counter appeared
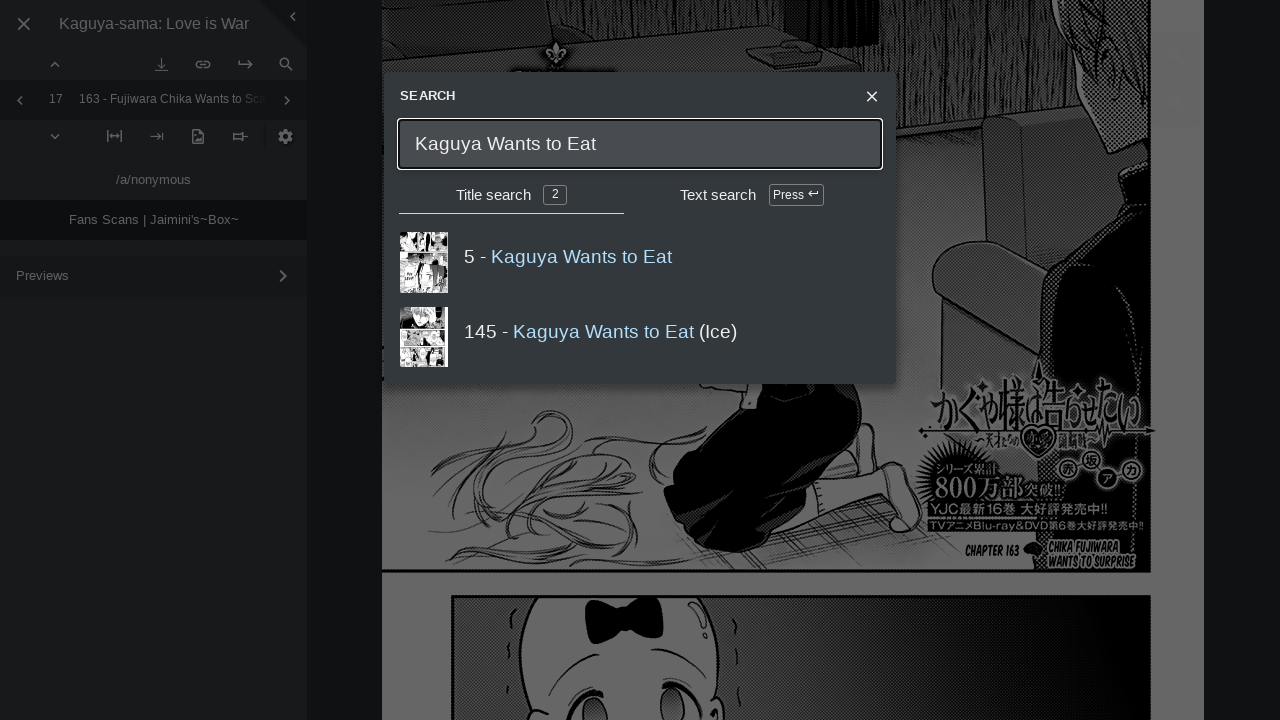

Chapter title 'Kaguya Wants to Eat' found in search results
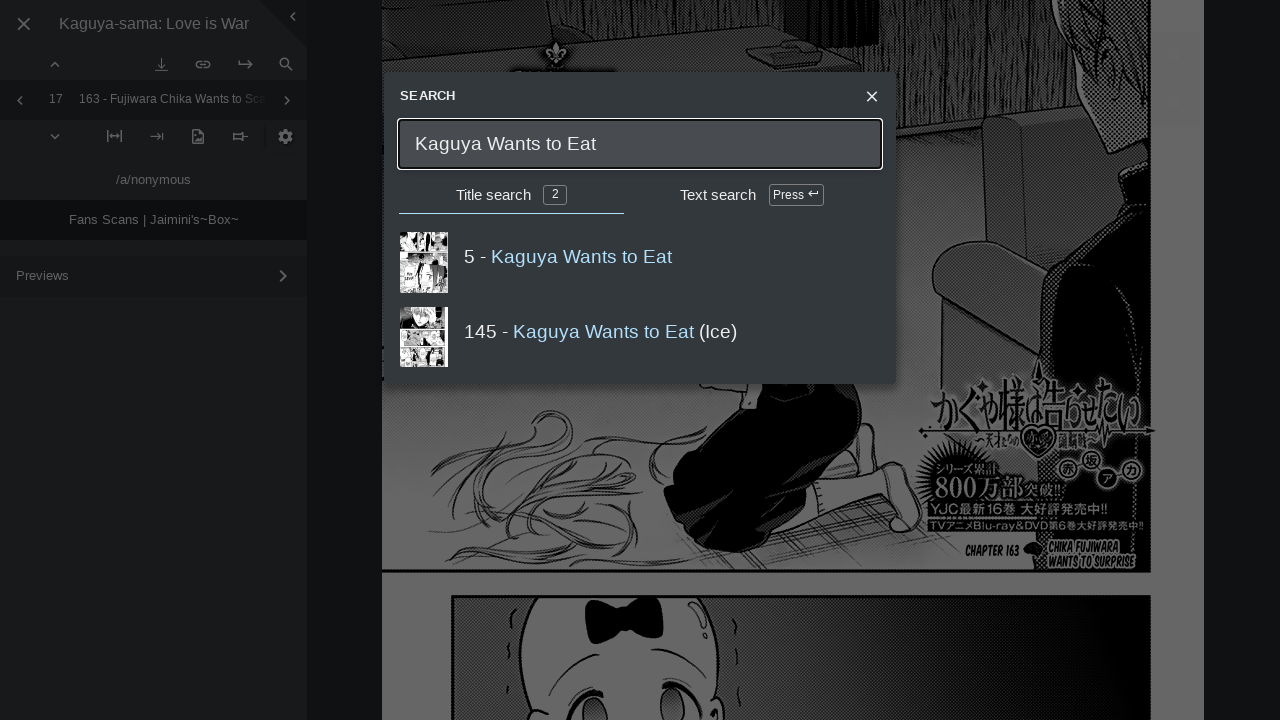

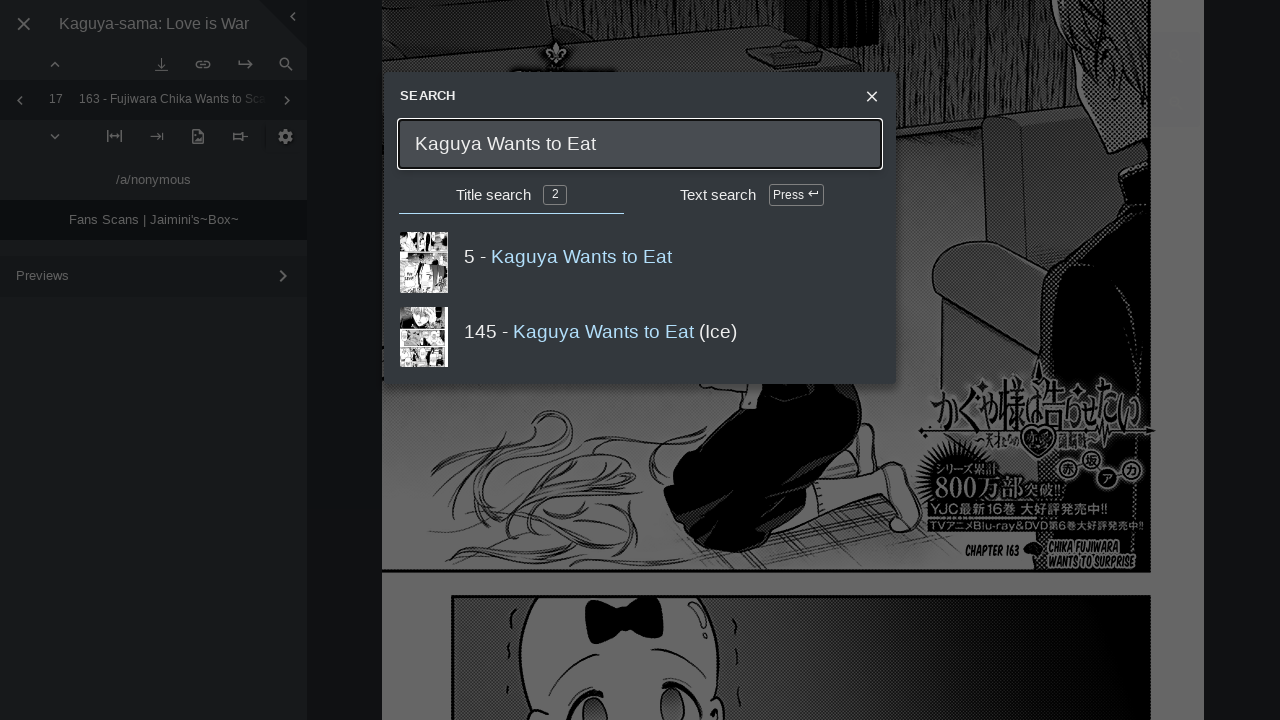